Tests that a form does not accept submission without an email by filling only name and age fields, then attempting to submit

Starting URL: https://davi-vert.vercel.app/index.html

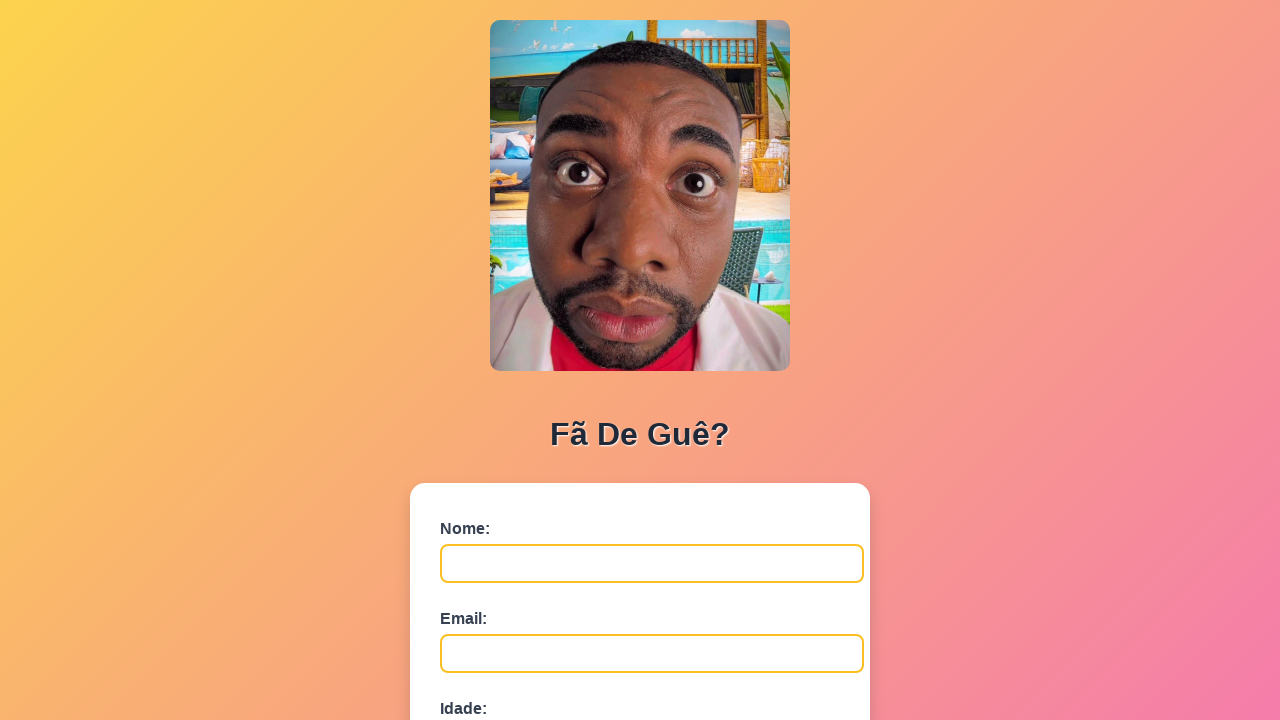

Navigated to form page
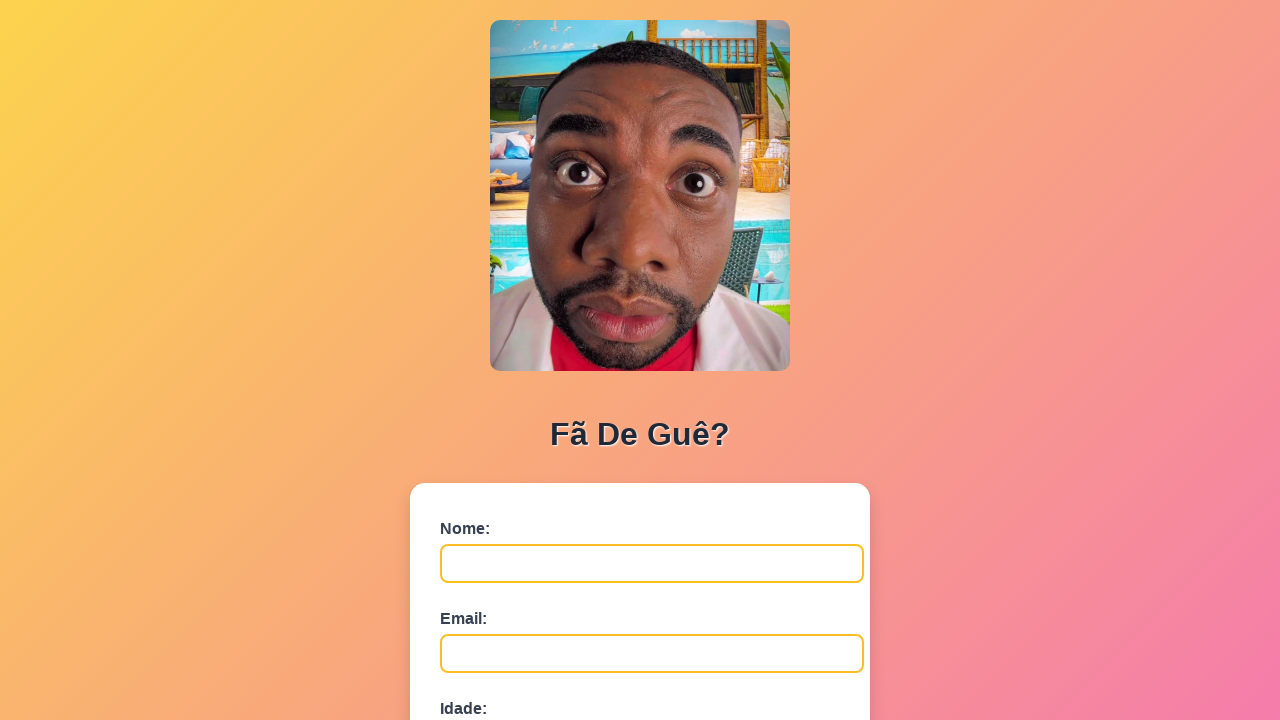

Filled name field with 'Sem Email' on #nome
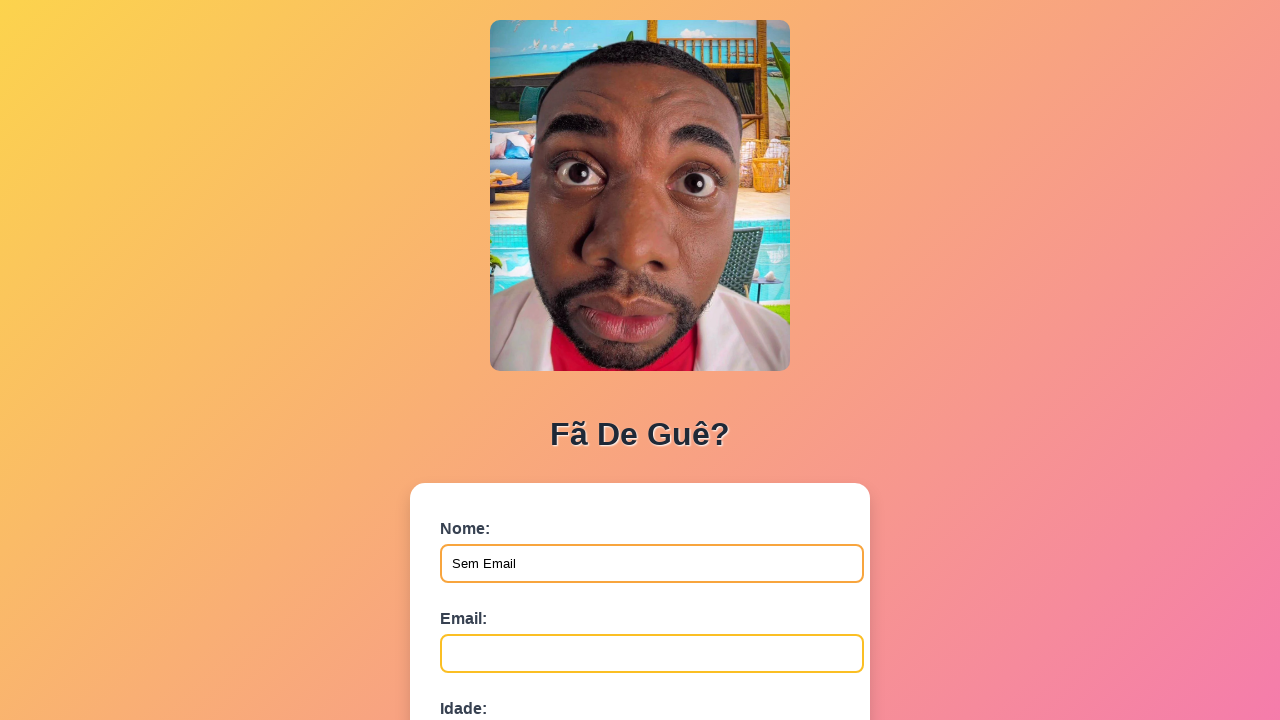

Filled age field with '30' on #idade
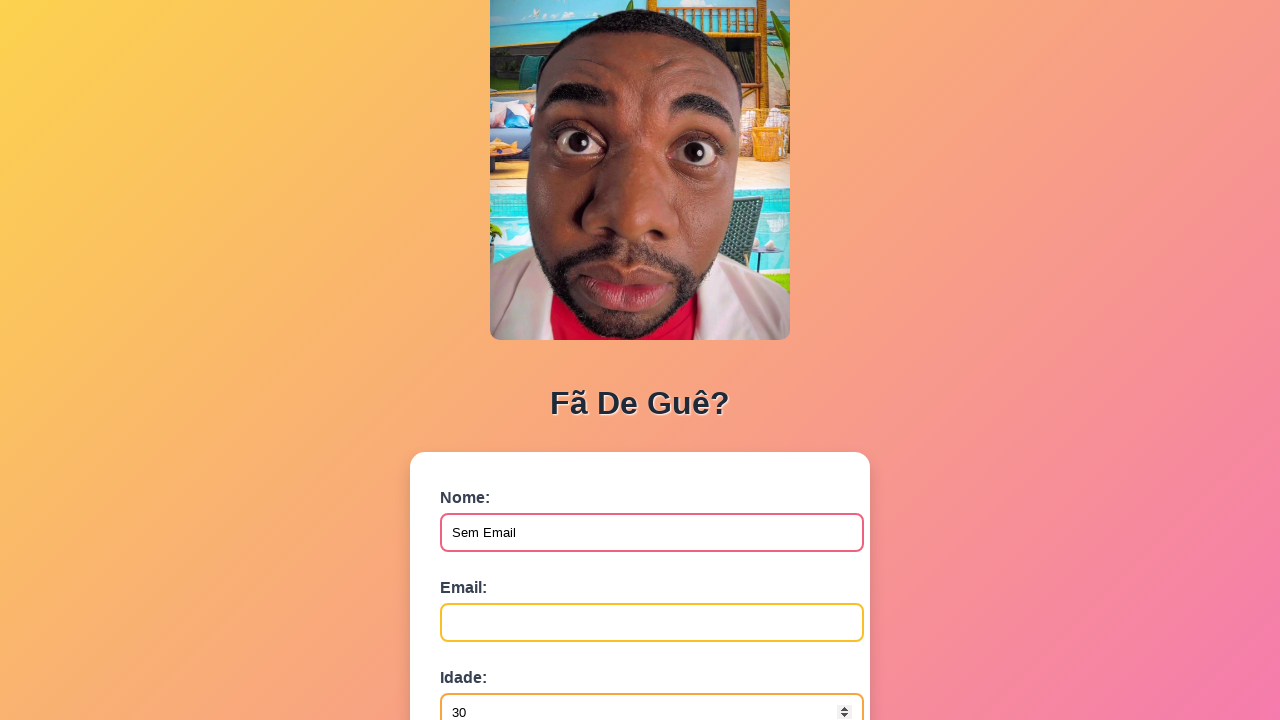

Clicked submit button without filling email field at (490, 569) on button[type='submit']
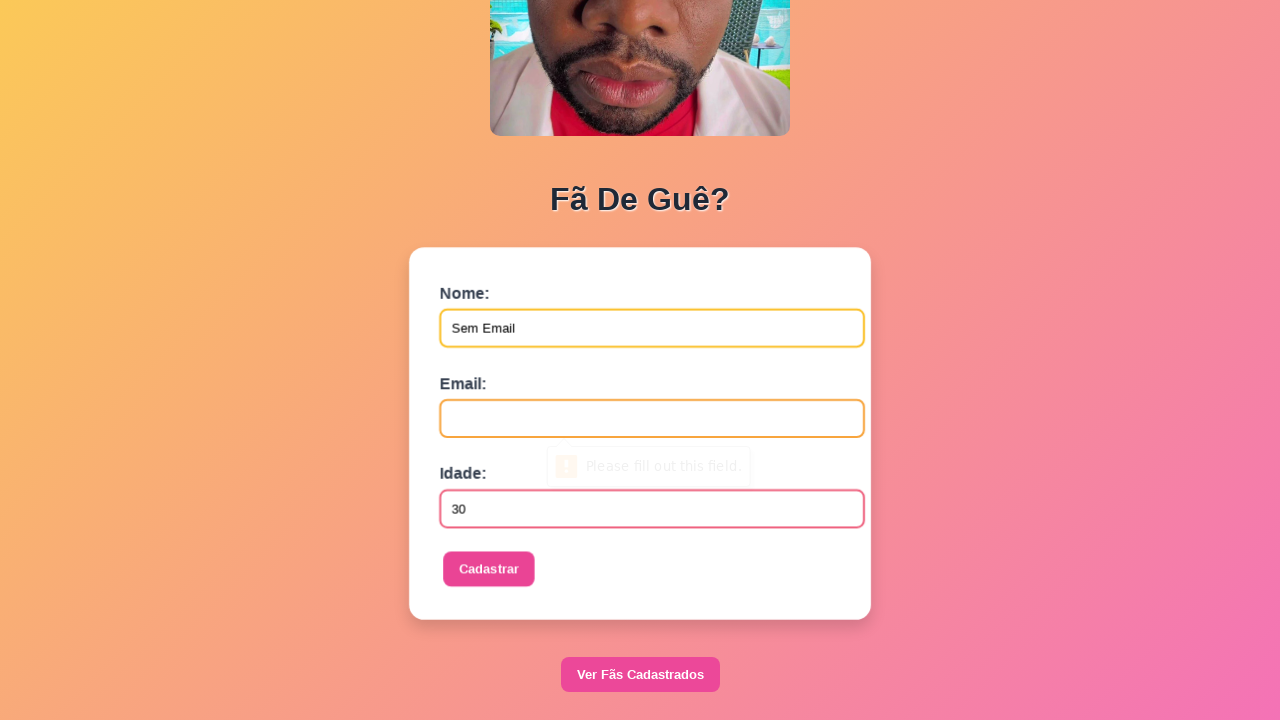

Form processing completed - email validation error expected
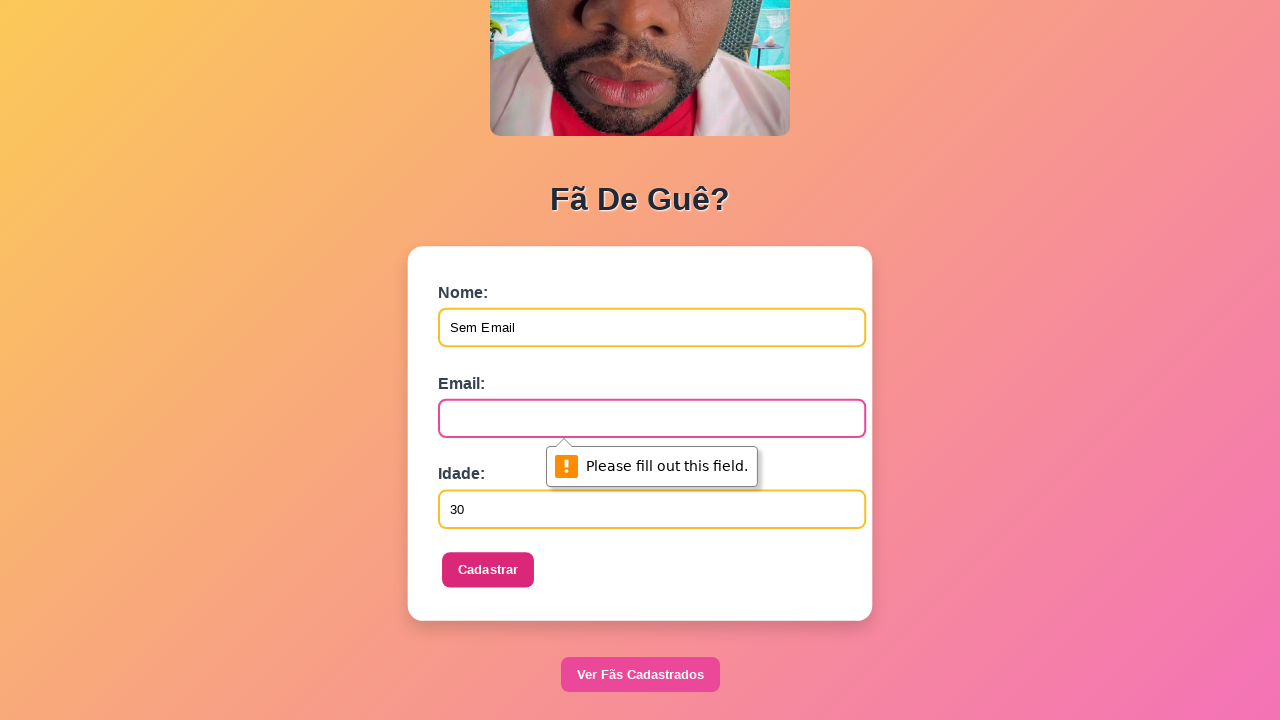

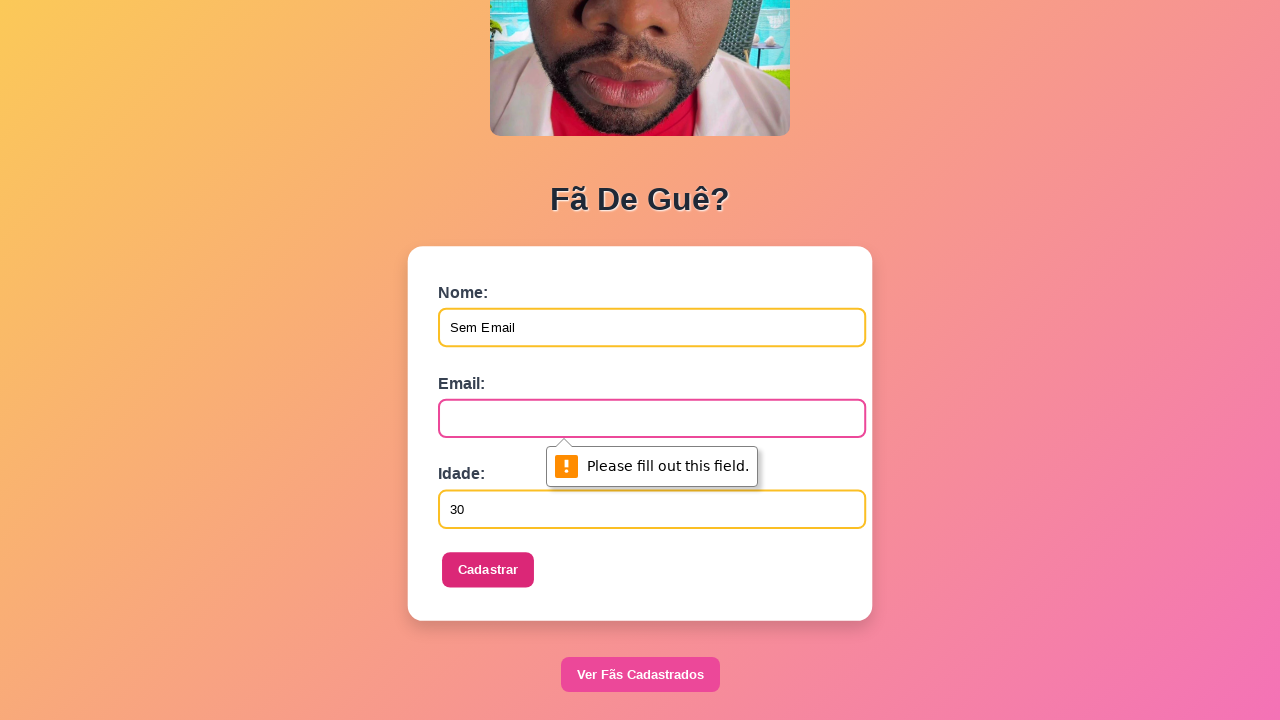